Tests selecting the 15th day of the current month from a date picker widget and verifies the selection appears in the input field.

Starting URL: https://demoqa.com/date-picker

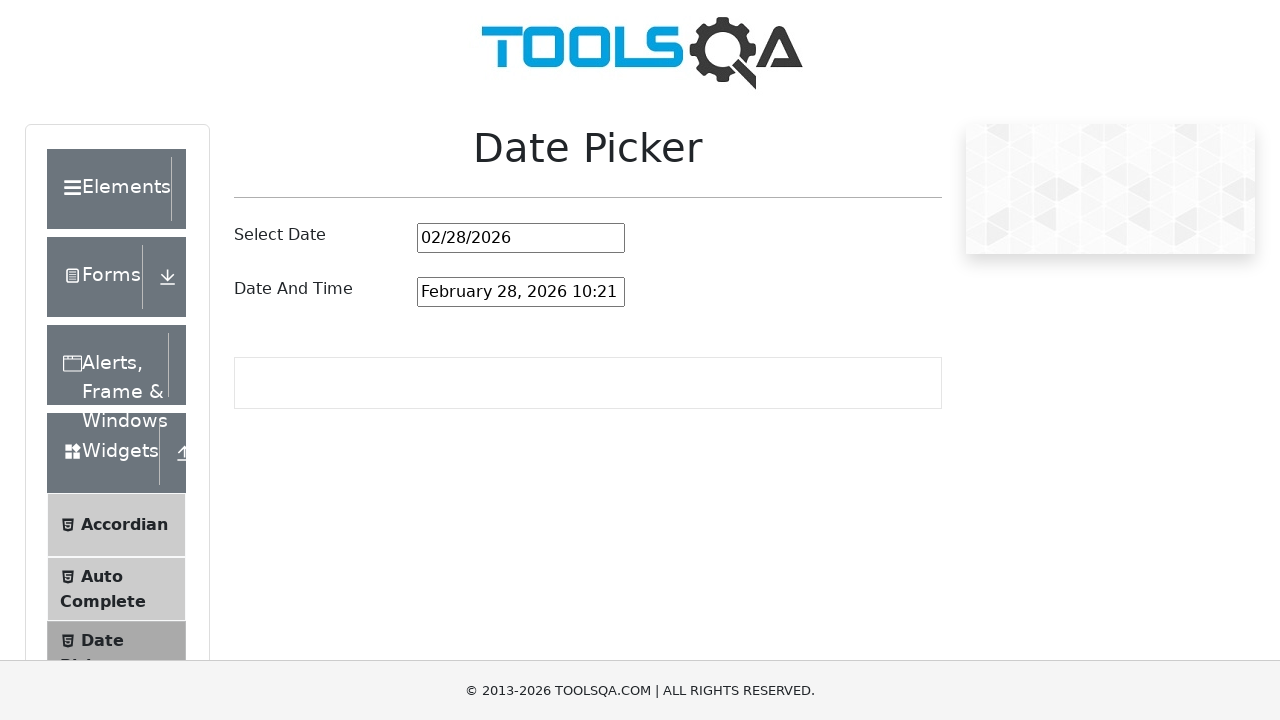

Clicked date picker input field to open calendar at (521, 238) on #datePickerMonthYearInput
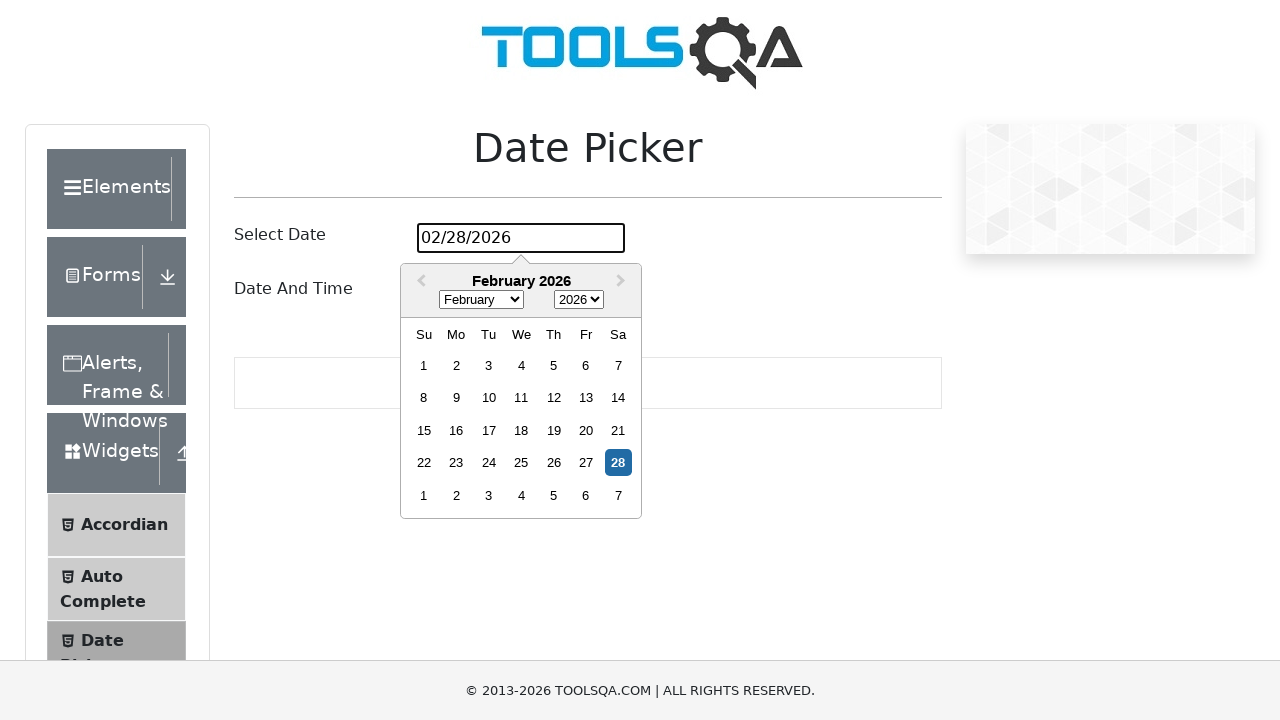

Clicked the 15th day in the calendar at (424, 430) on xpath=//div[contains(@class, 'react-datepicker__month')]//div[text()='15']
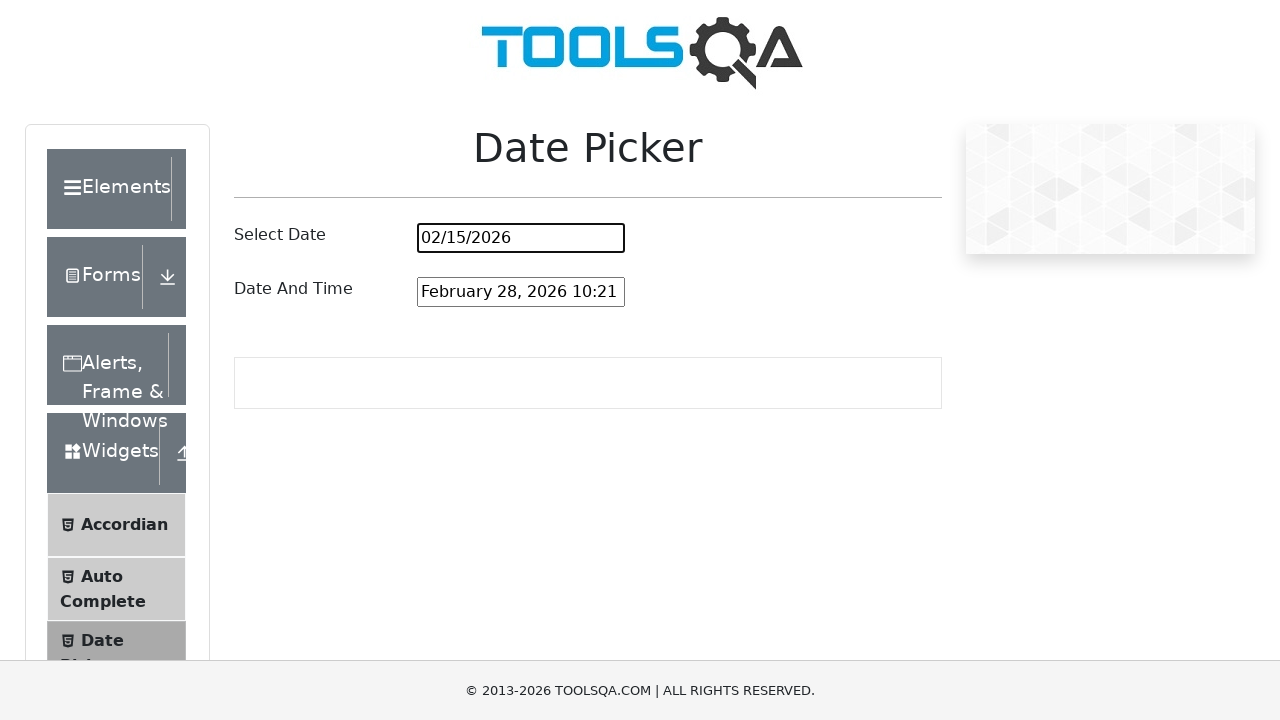

Verified date selection appears in input field
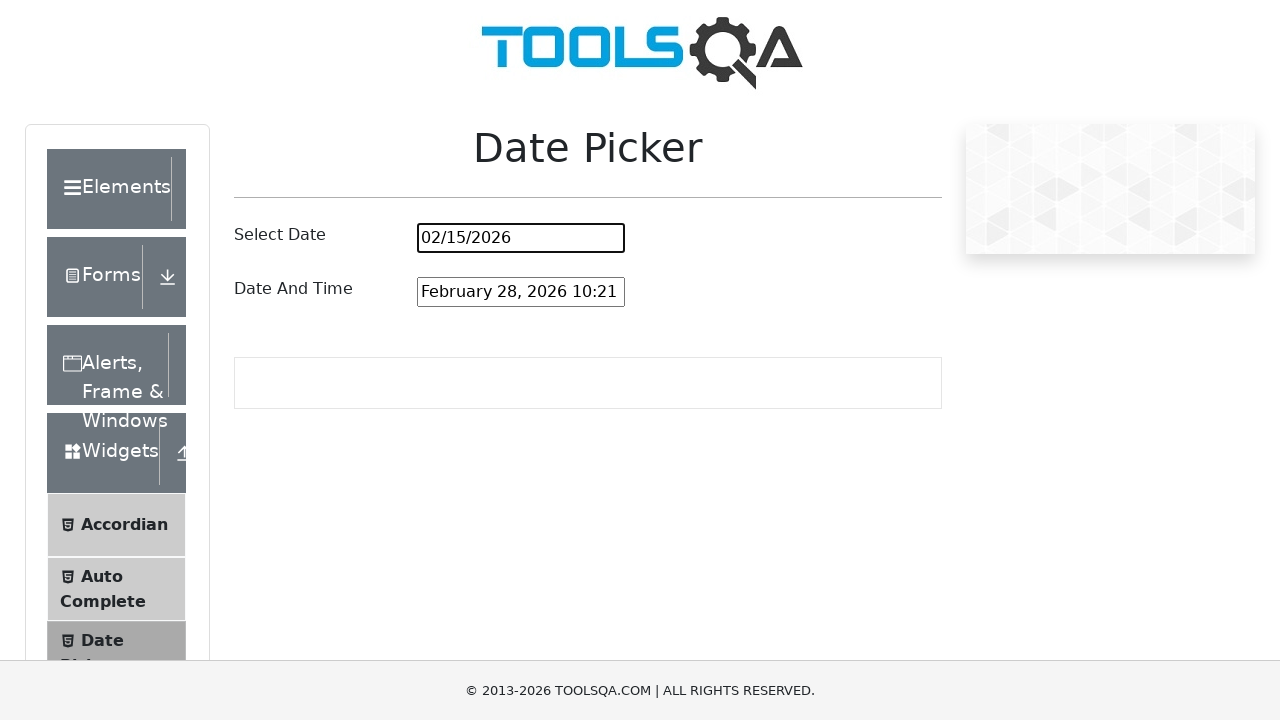

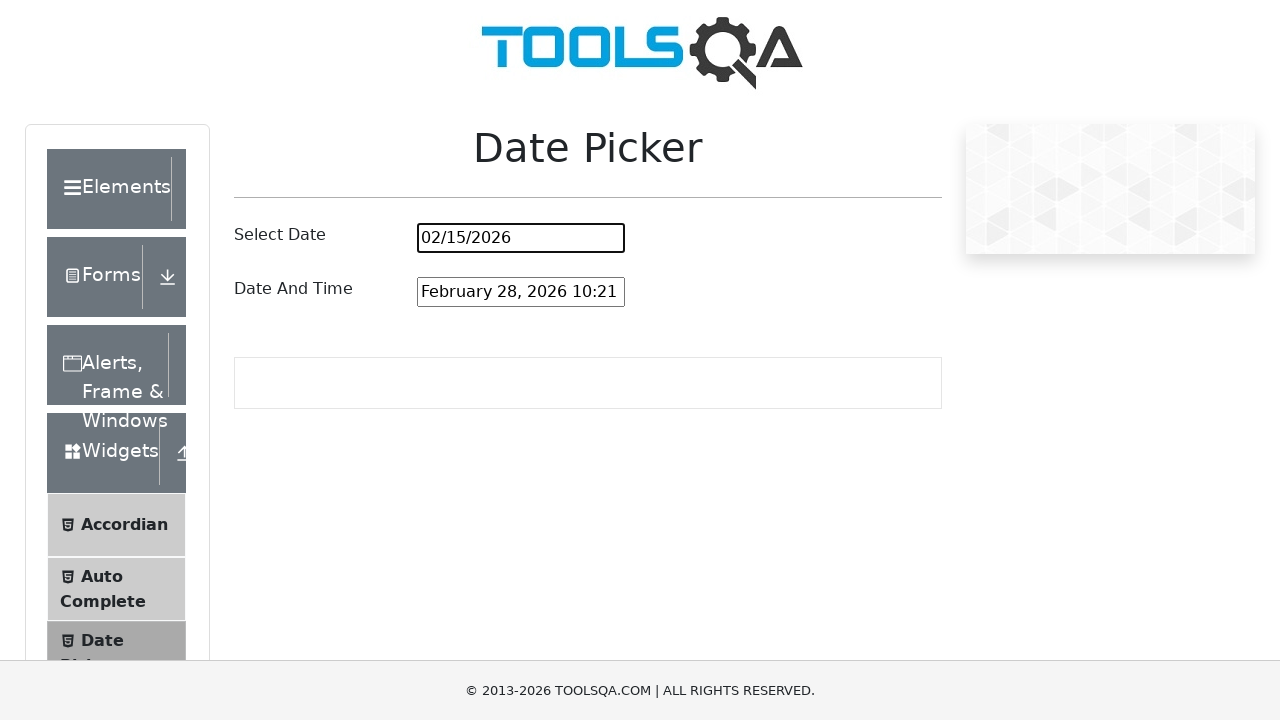